Tests that the footer text and link on the Disappearing Elements page are correct

Starting URL: https://the-internet.herokuapp.com/

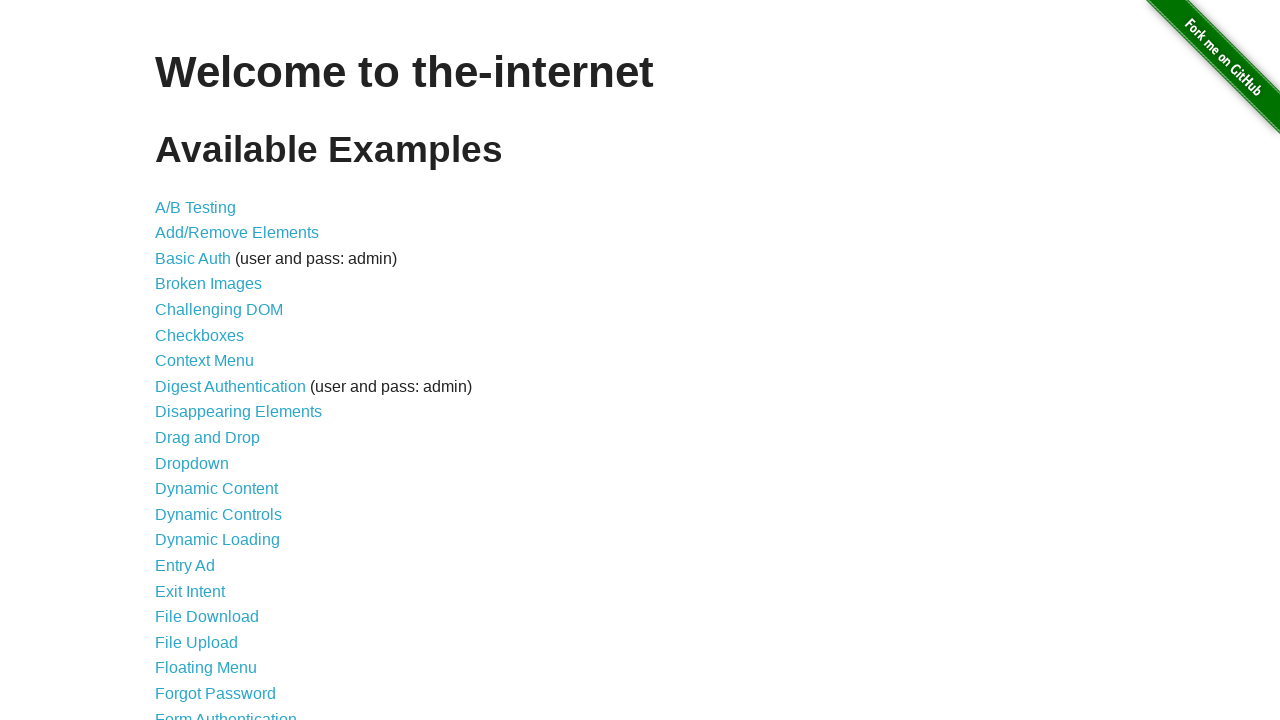

Waited for h1 element to load on the homepage
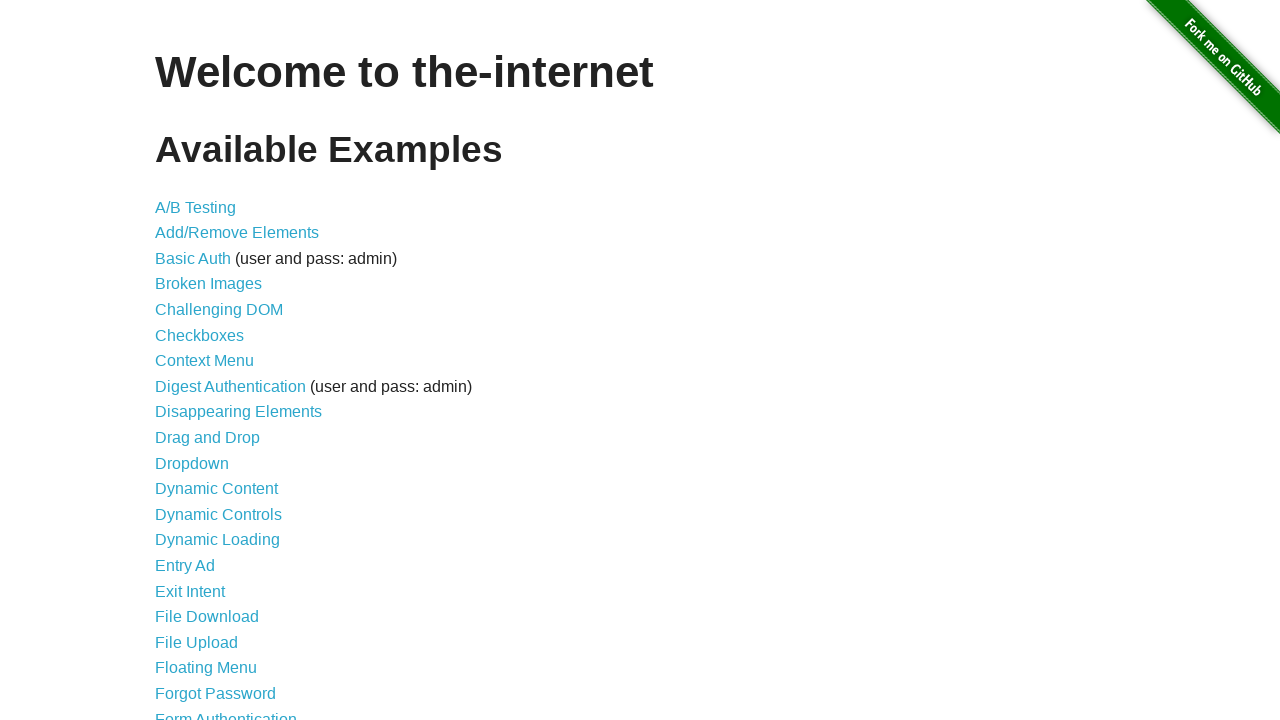

Clicked on Disappearing Elements link at (238, 412) on xpath=/html/body/div[2]/div/ul/li[9]/a
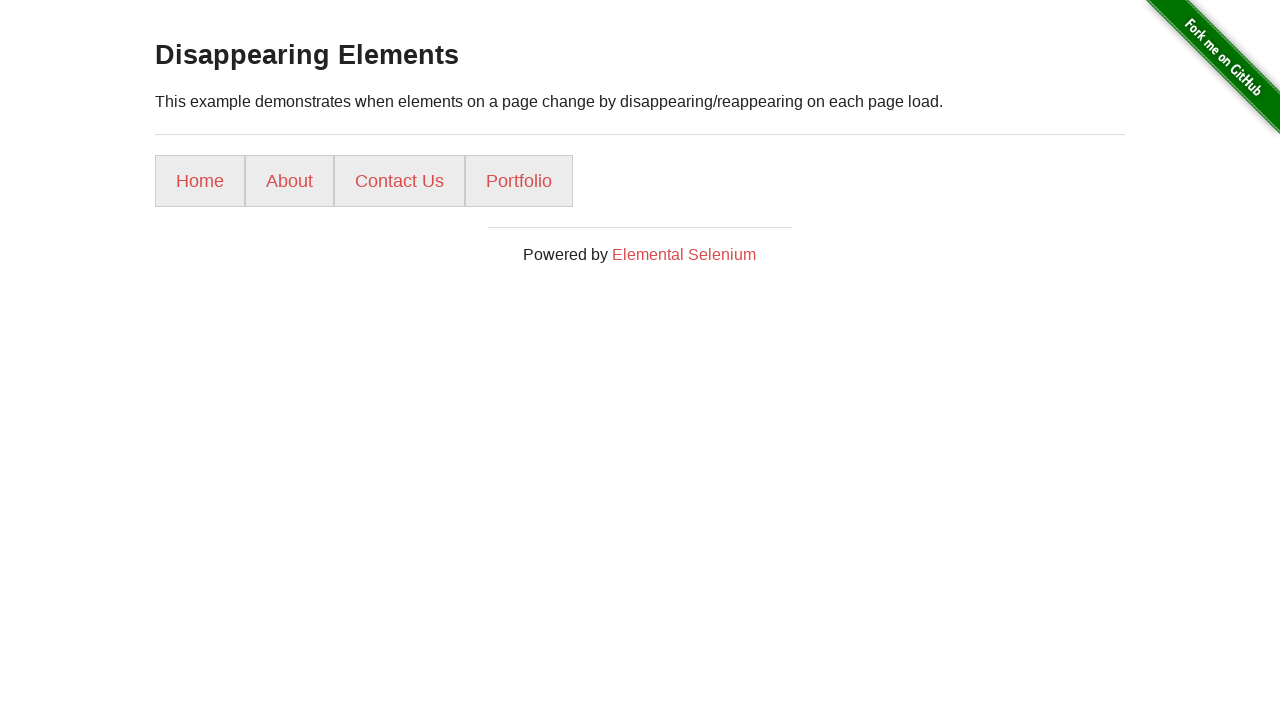

Located footer element
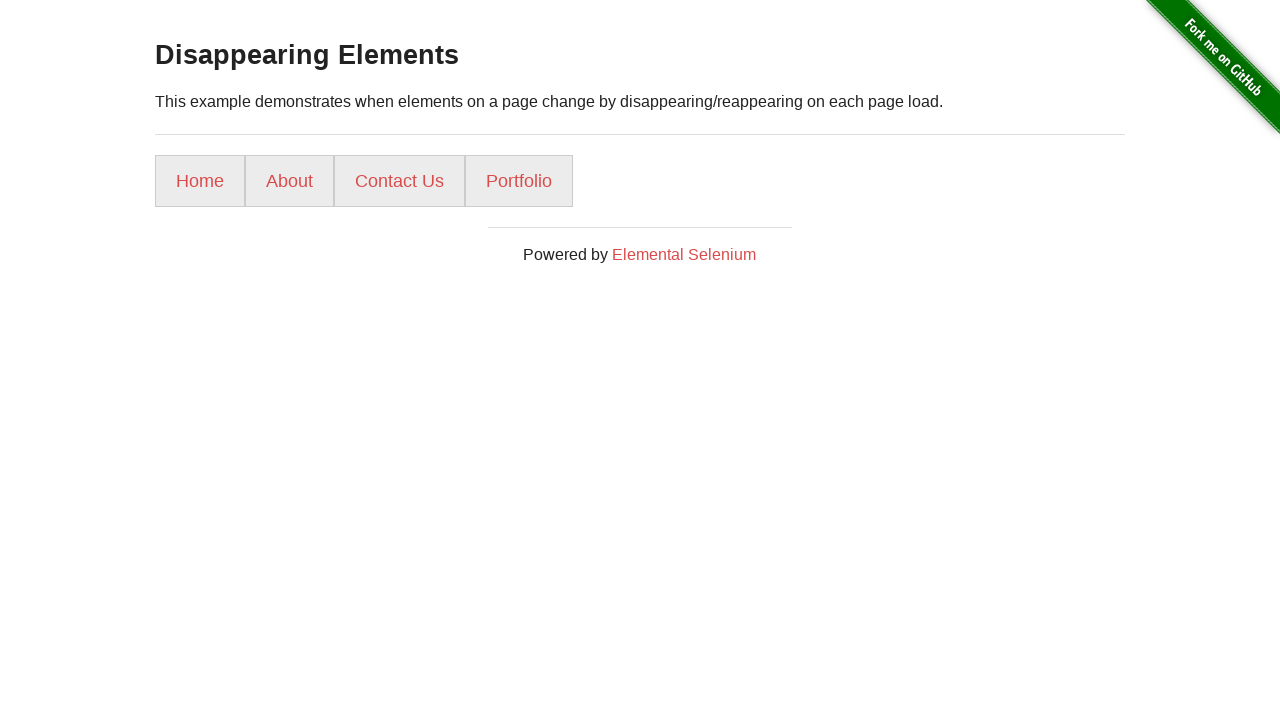

Footer element is visible and ready
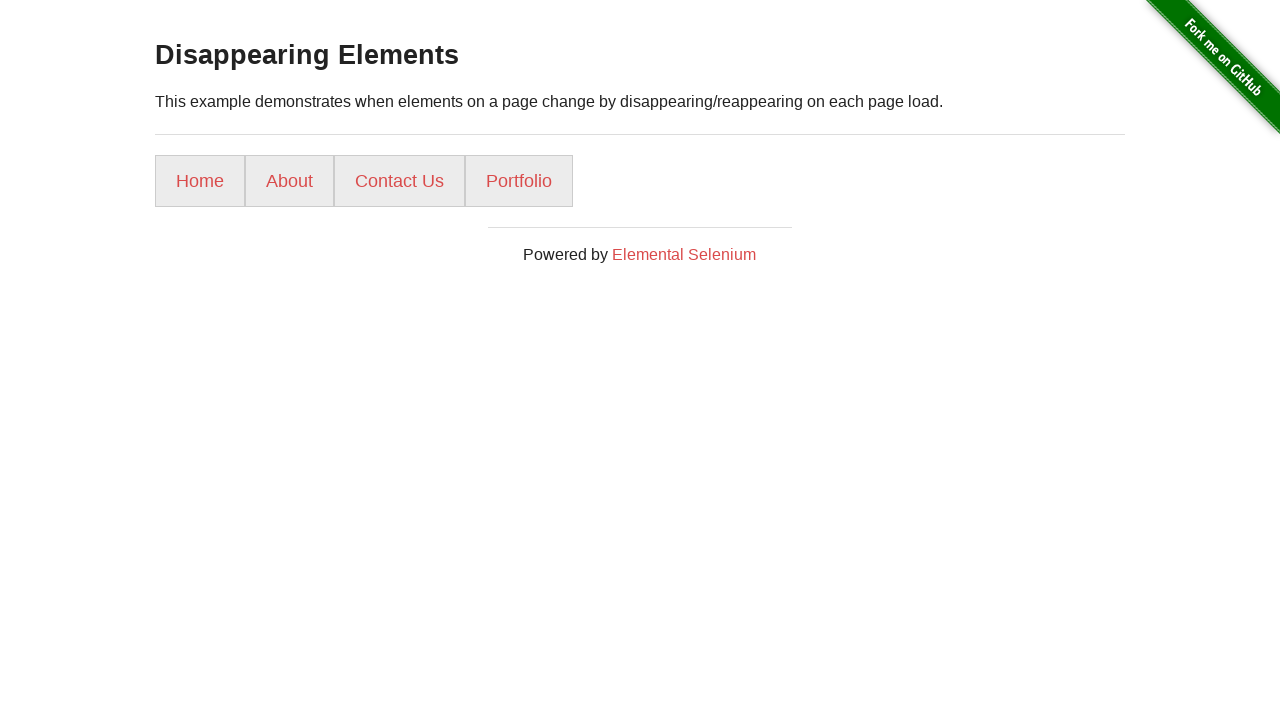

Verified footer text is 'Powered by Elemental Selenium'
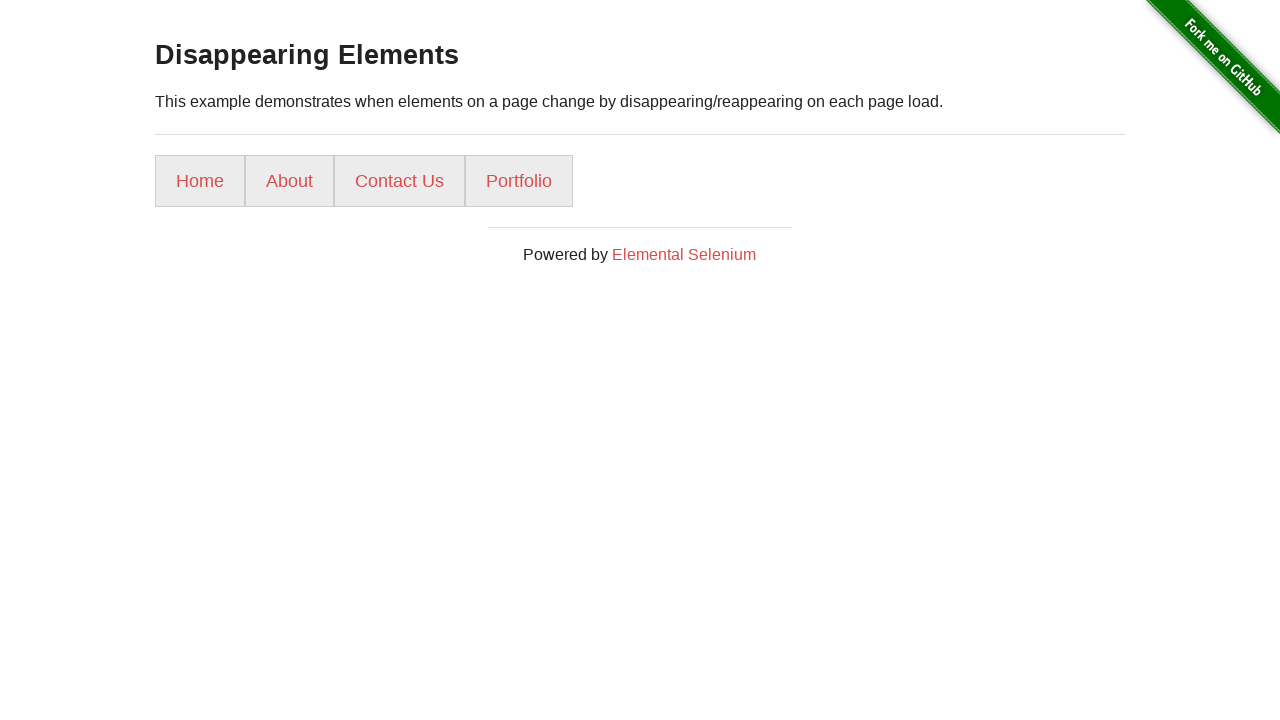

Located footer link element
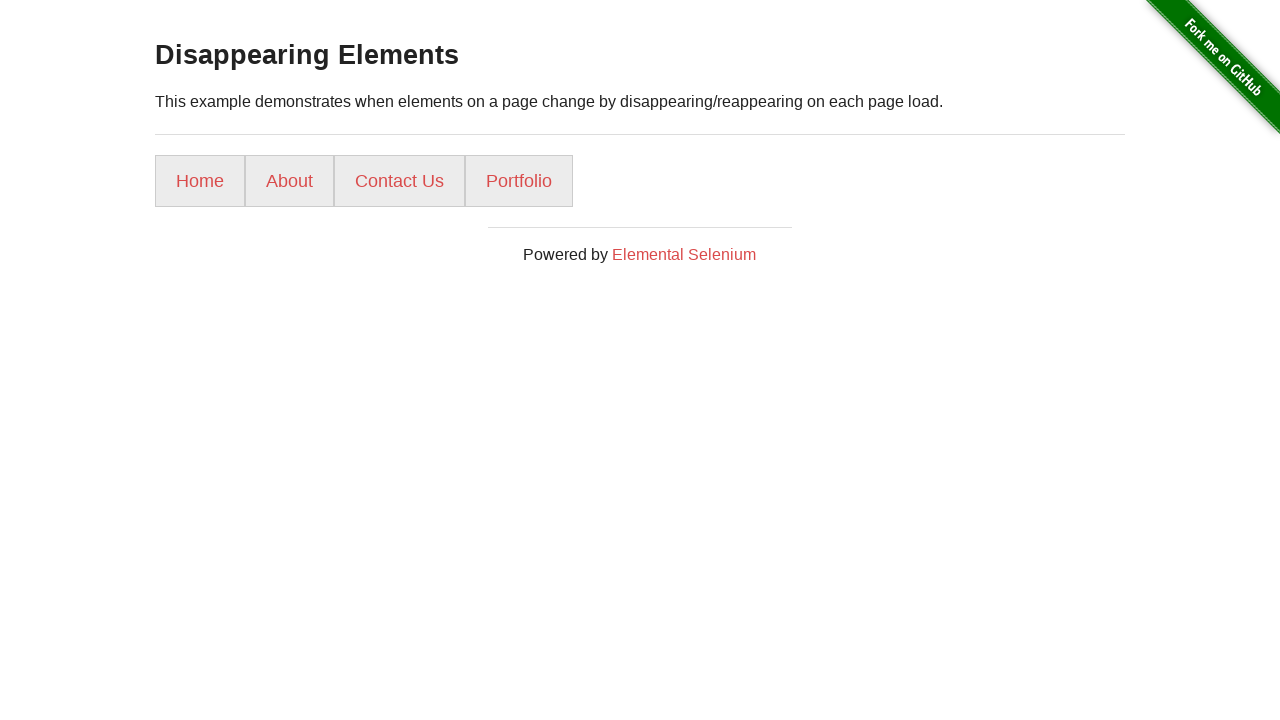

Verified footer link href is 'http://elementalselenium.com/'
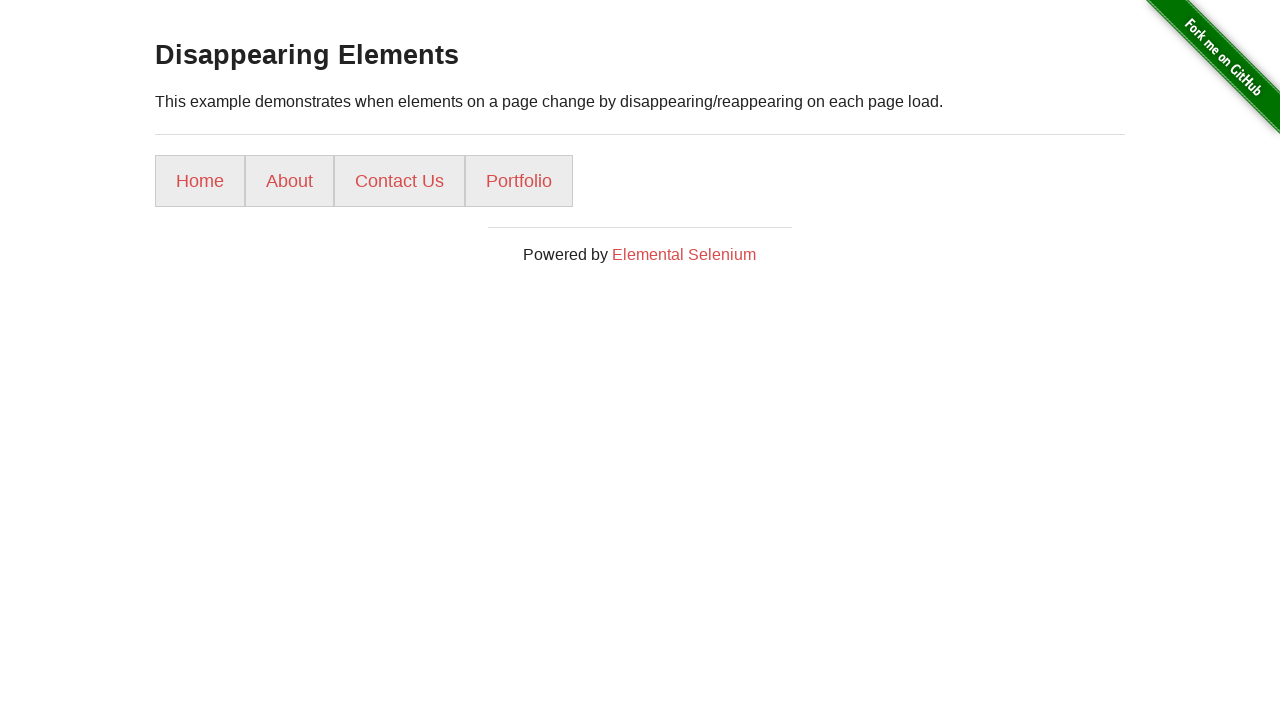

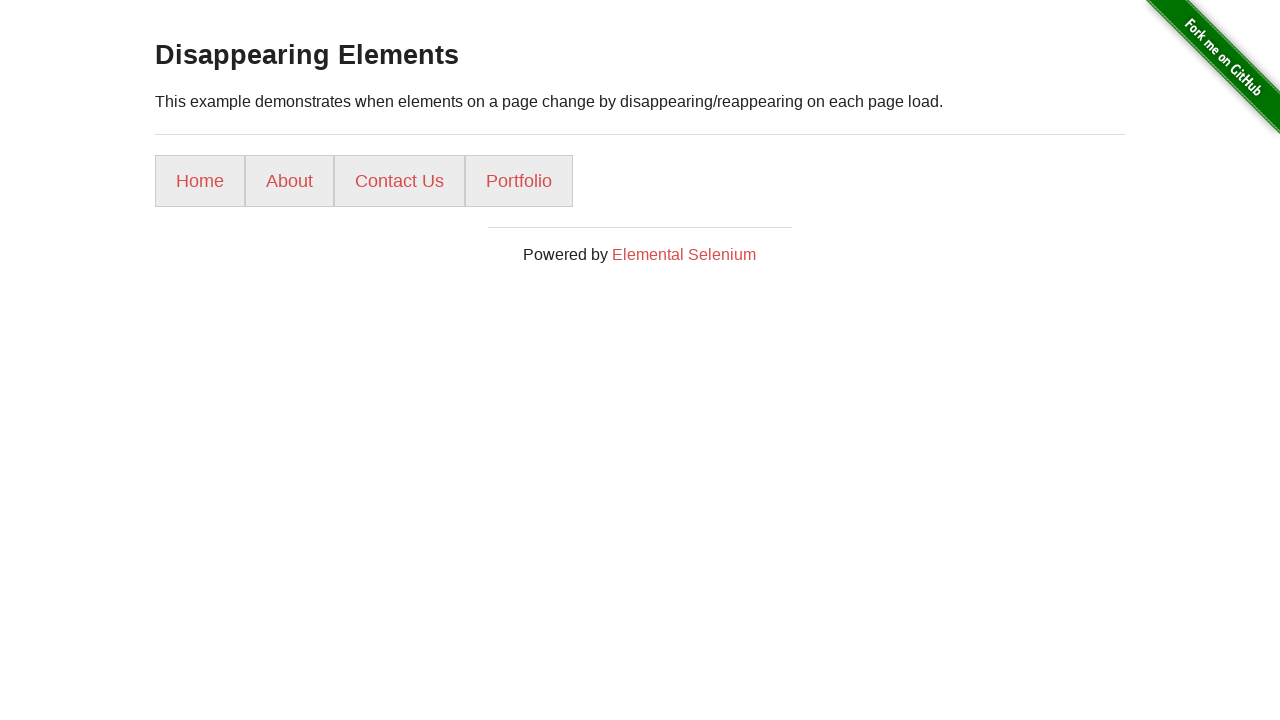